Tests the progress bar widget by clicking the start button, waiting for the progress bar to complete to 100%, and verifying that the reset button appears.

Starting URL: https://demoqa.com/progress-bar

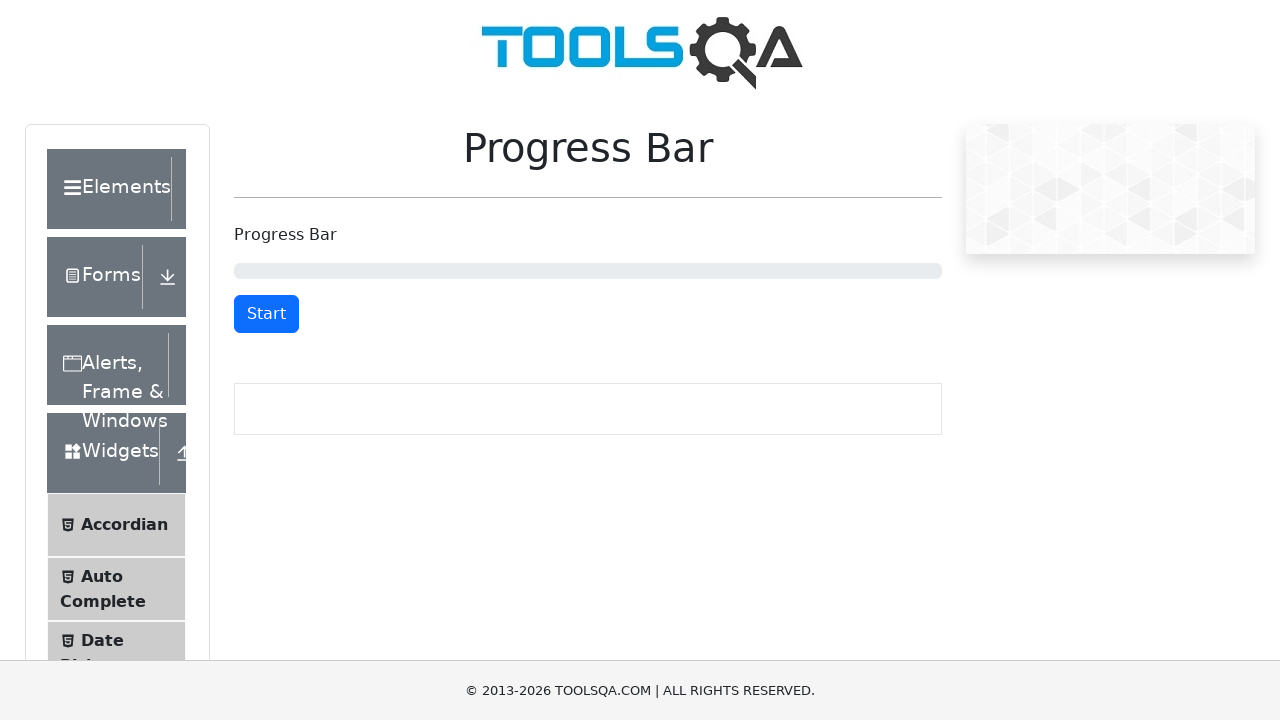

Clicked Start button to begin progress bar at (266, 314) on #startStopButton
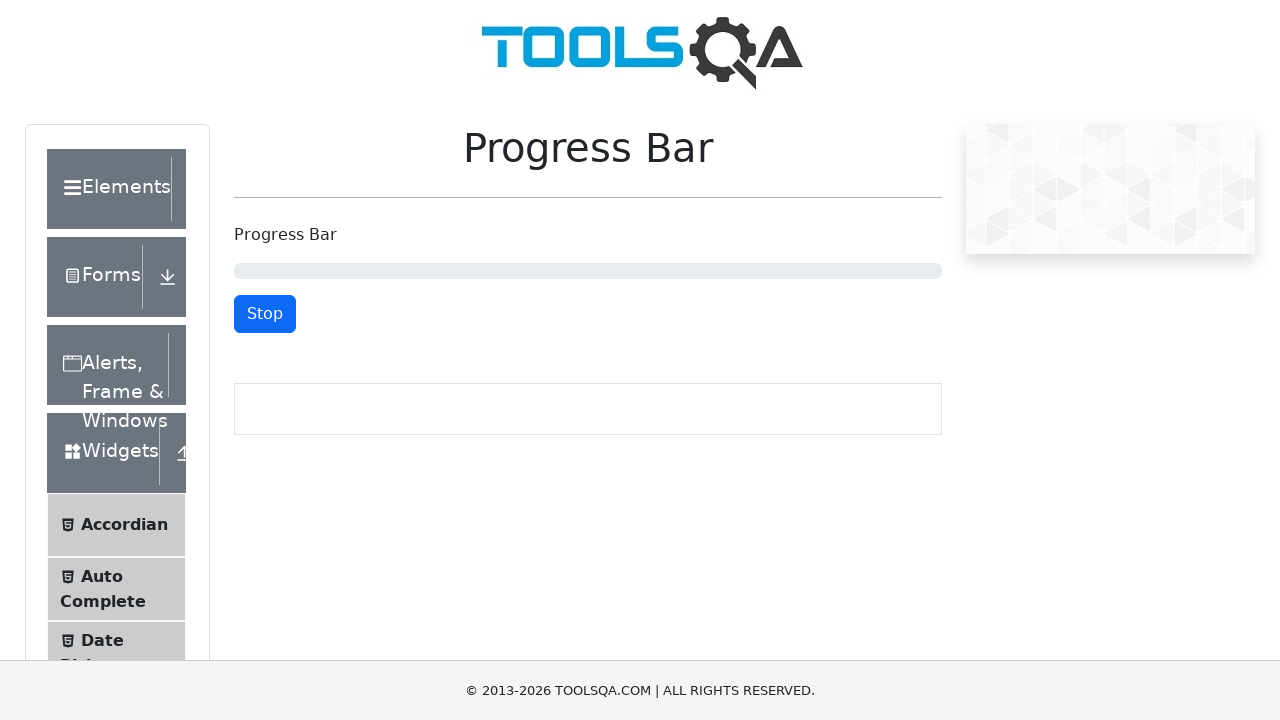

Progress bar completed to 100%
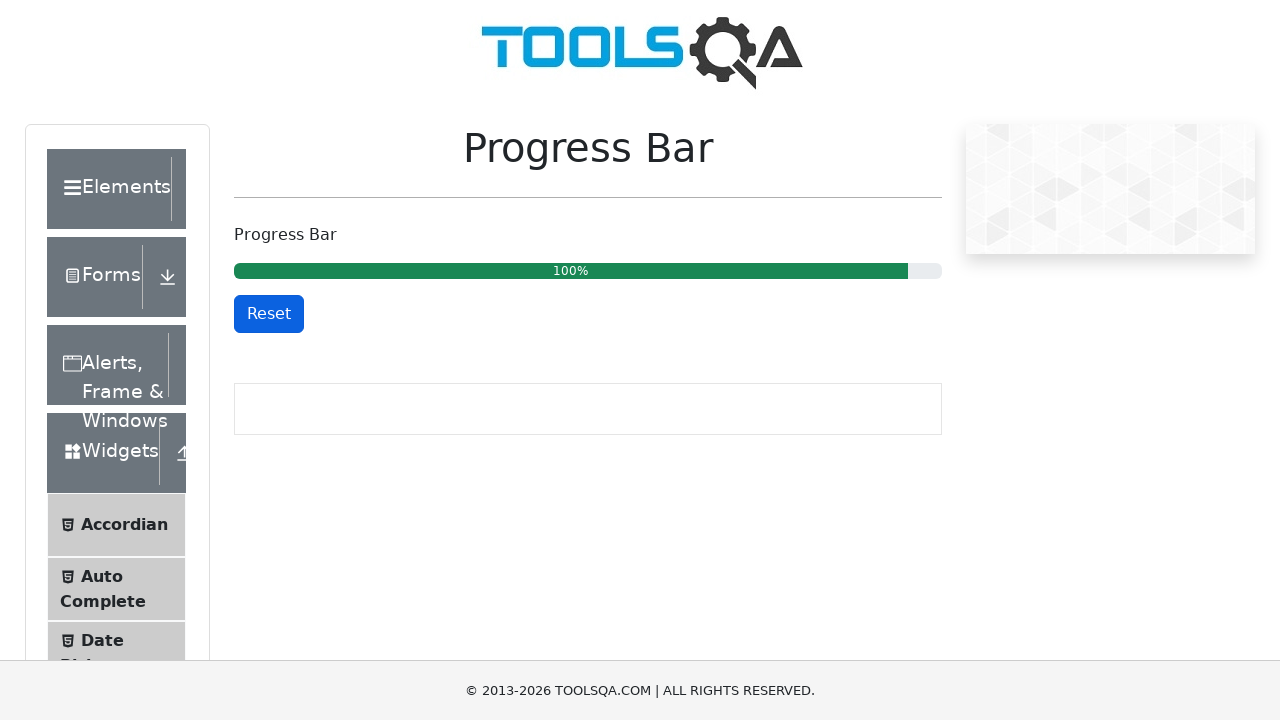

Retrieved progress bar aria-valuenow attribute
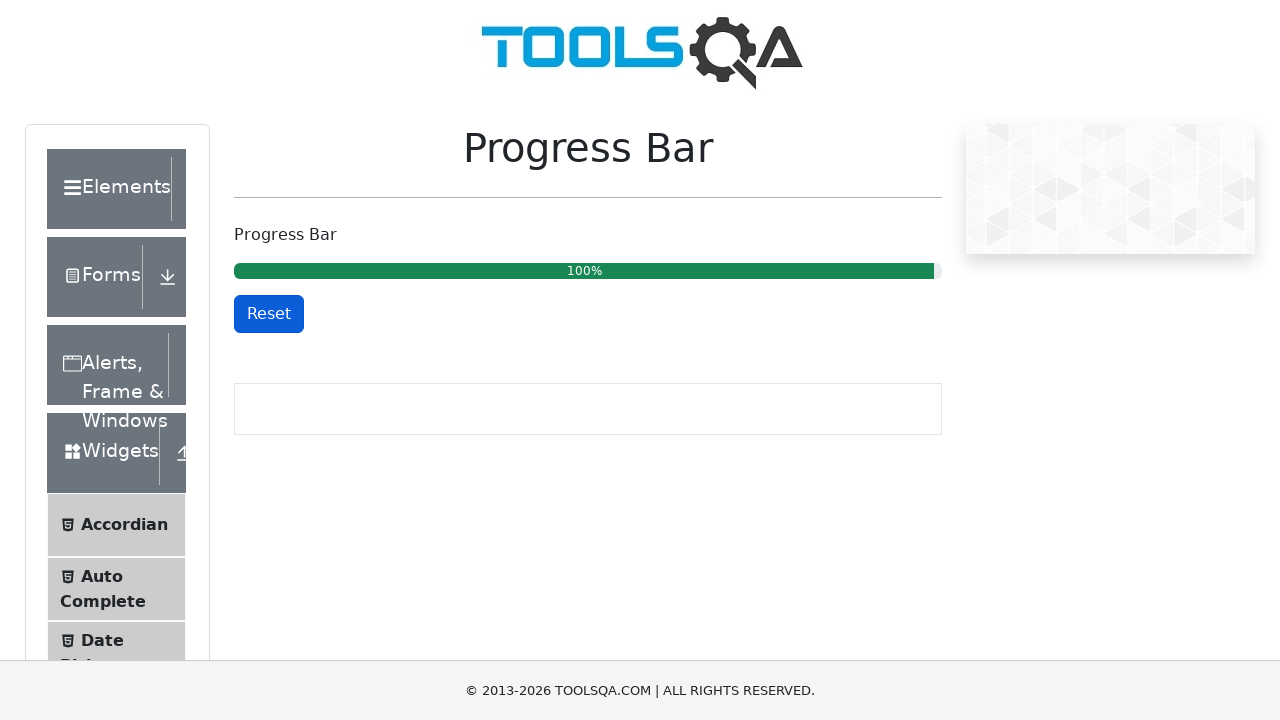

Verified progress bar is at 100%
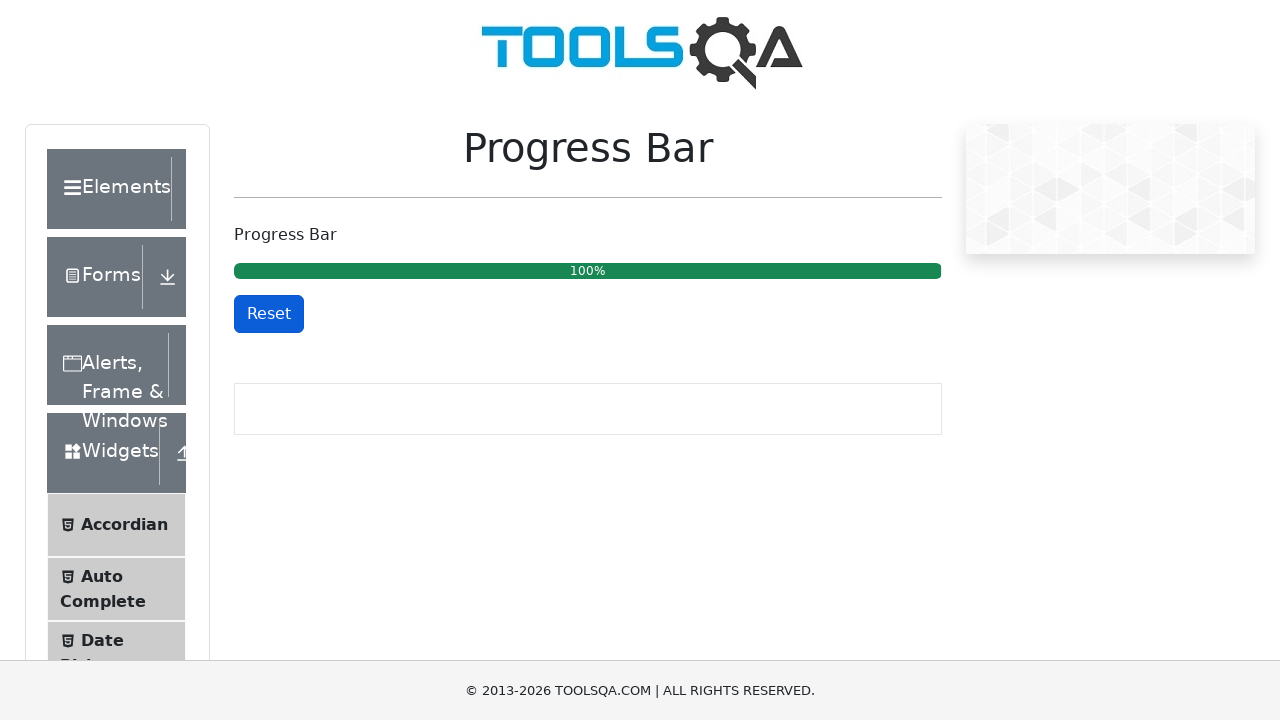

Reset button became visible
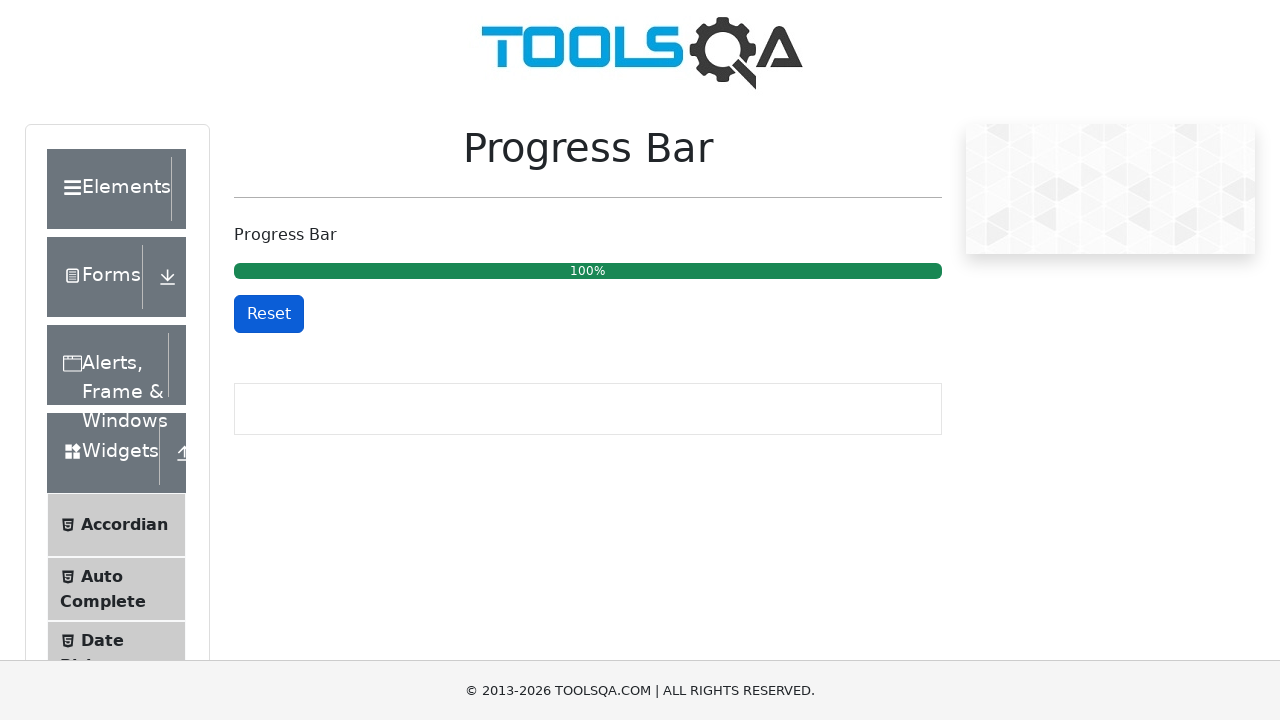

Located Reset button element
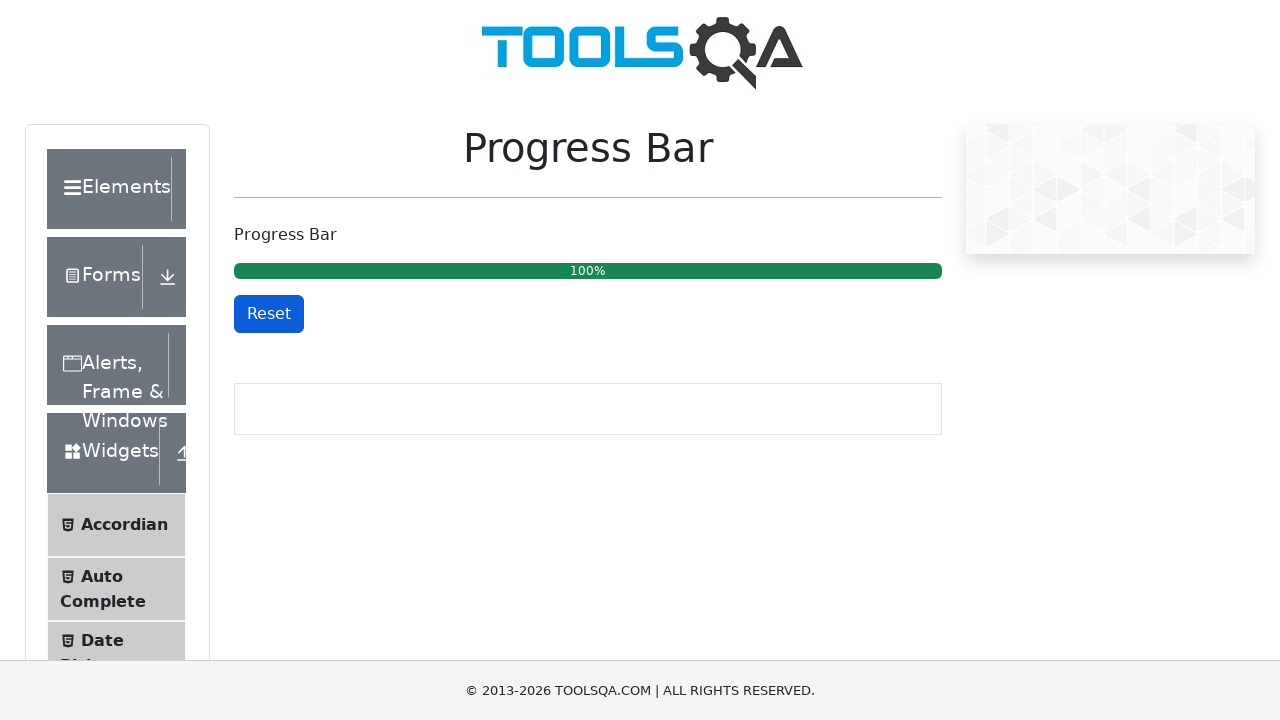

Verified Reset button is visible
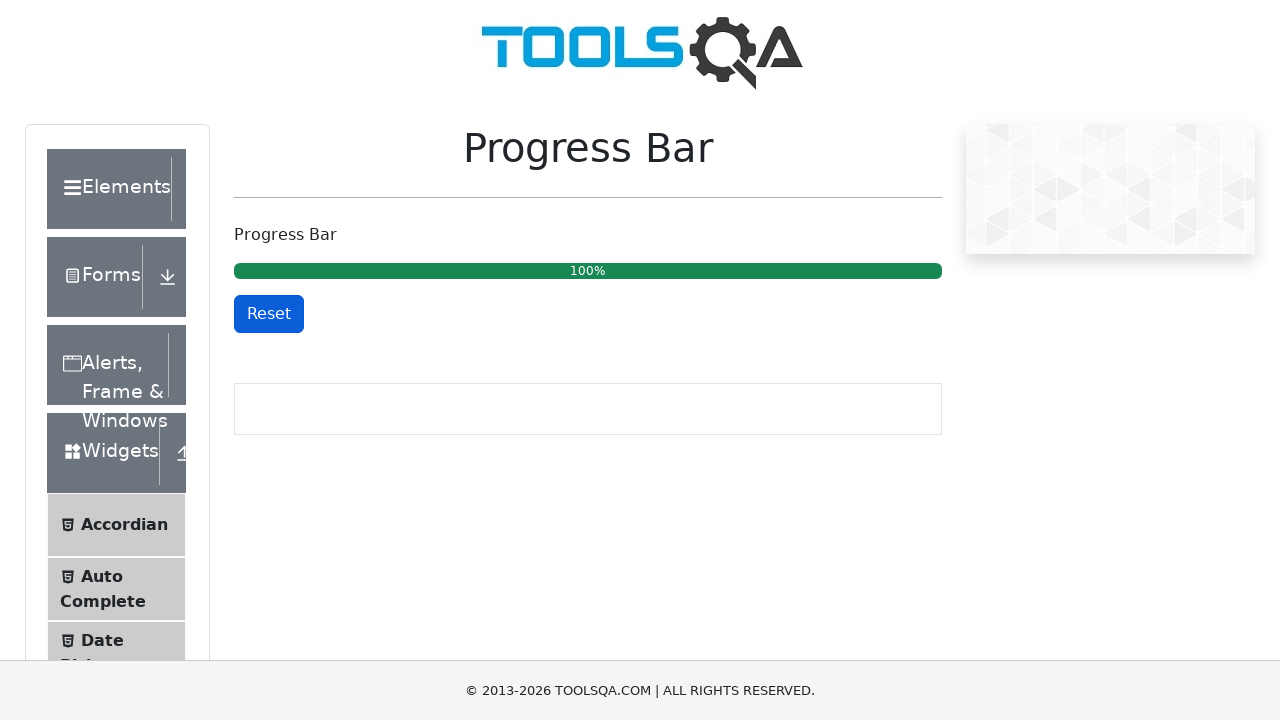

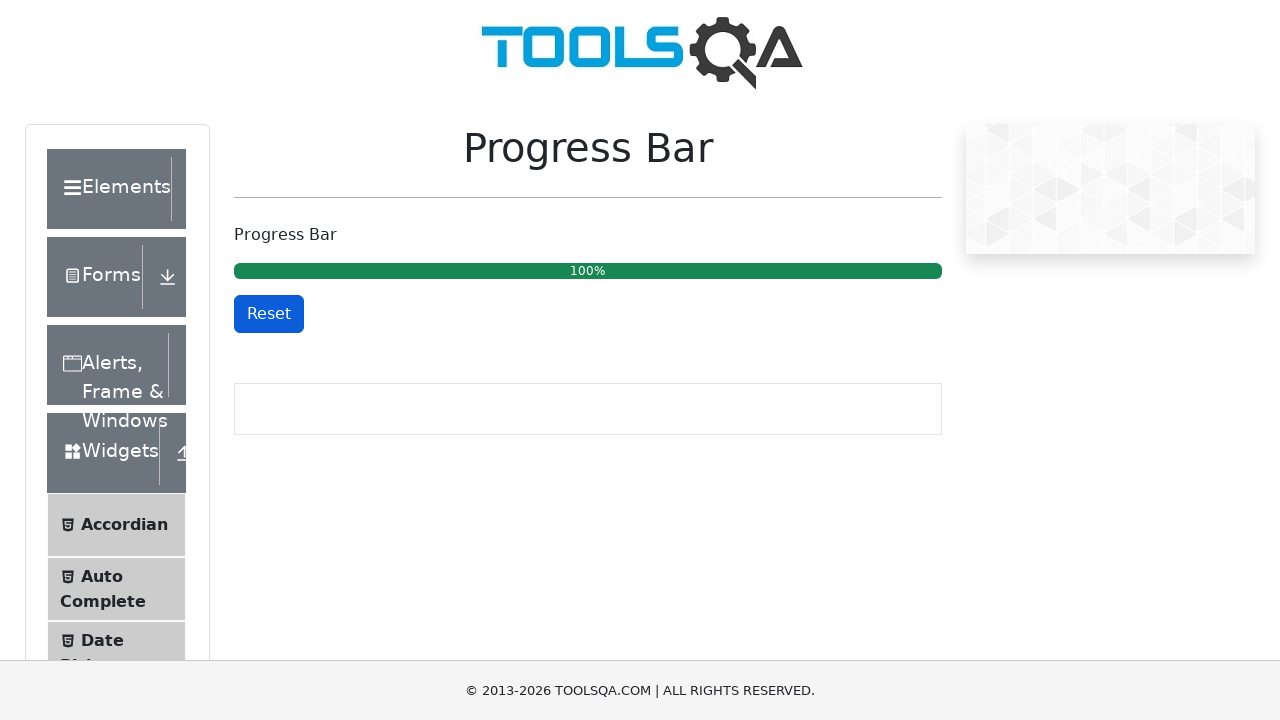